Navigates to a demo automation practice form and locates a submit button element on the page

Starting URL: https://demoqa.com/automation-practice-form/

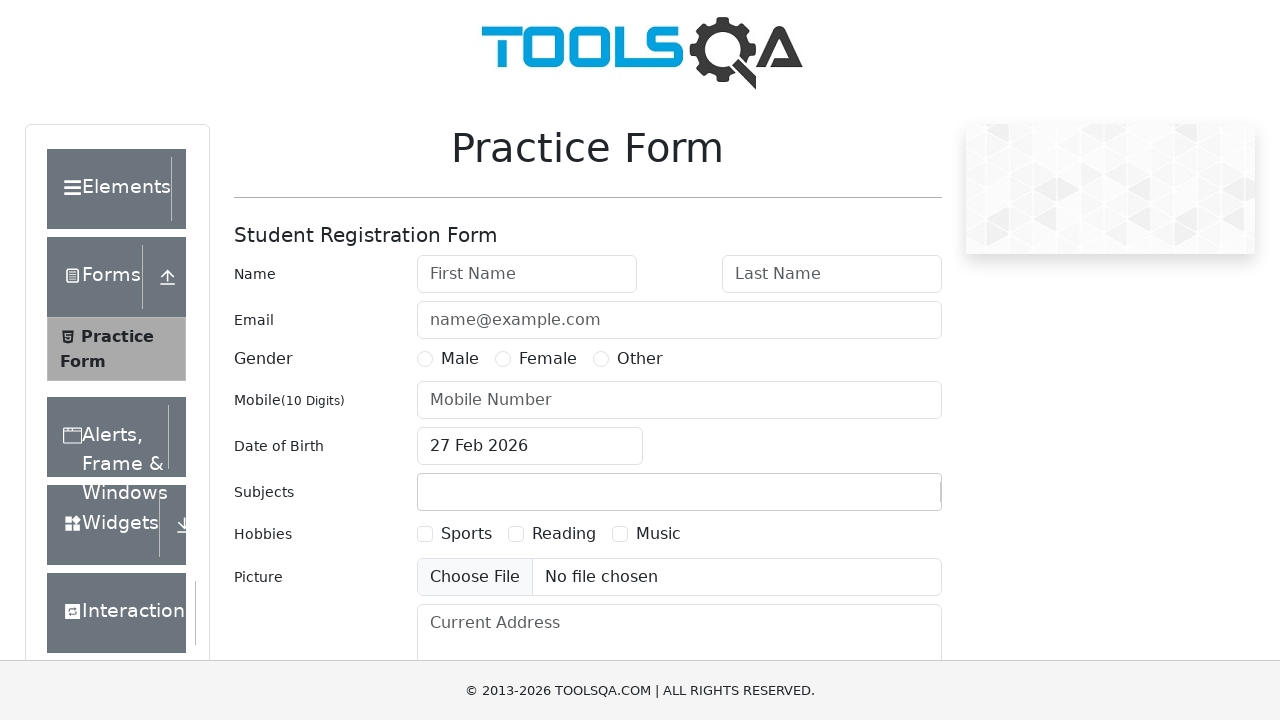

Waited for submit button with id 'submit' to be visible on the form
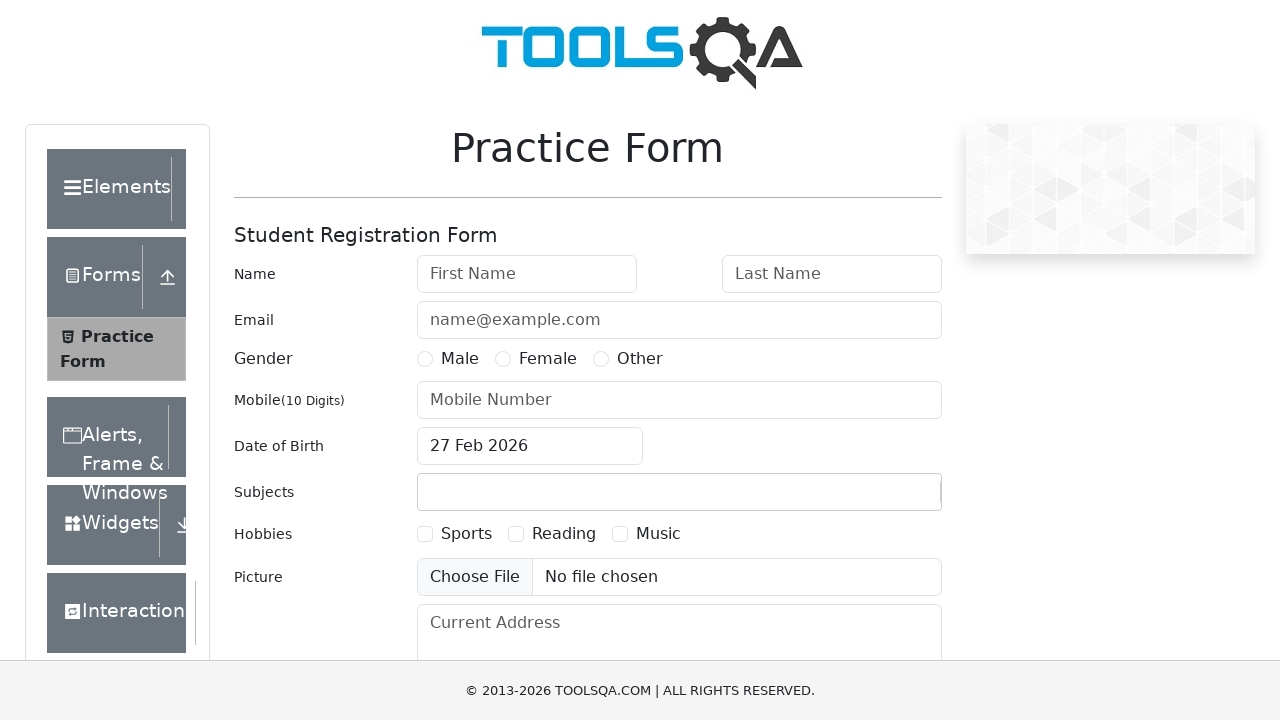

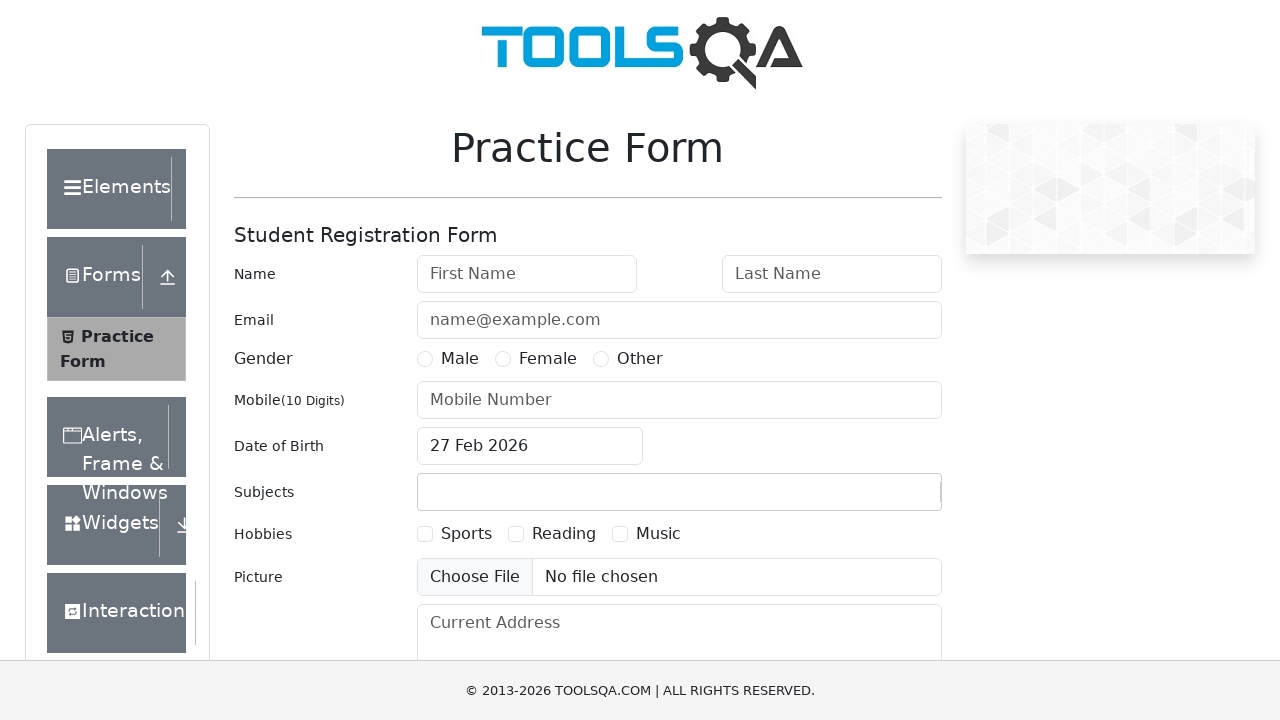